Tests handling of warning alert dialogs by clicking an alert button and accepting the dialog

Starting URL: https://www.techglobal-training.com/

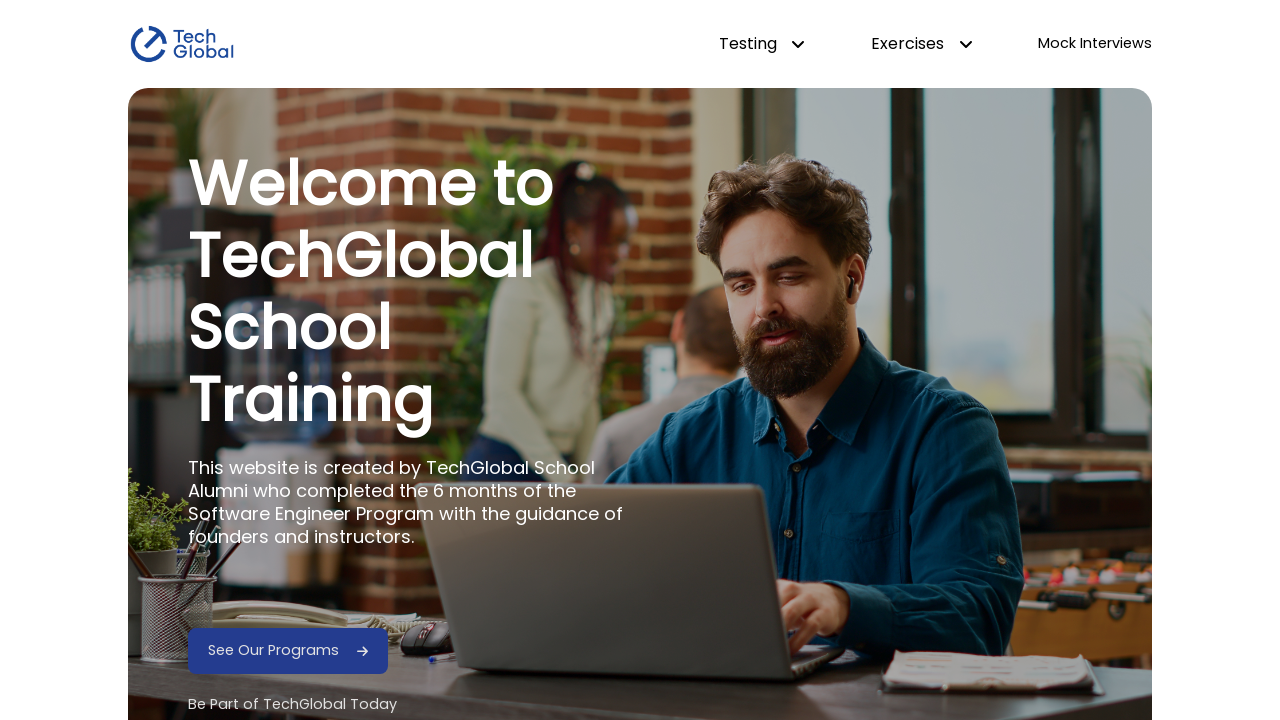

Hovered over dropdown testing menu at (762, 44) on #dropdown-testing
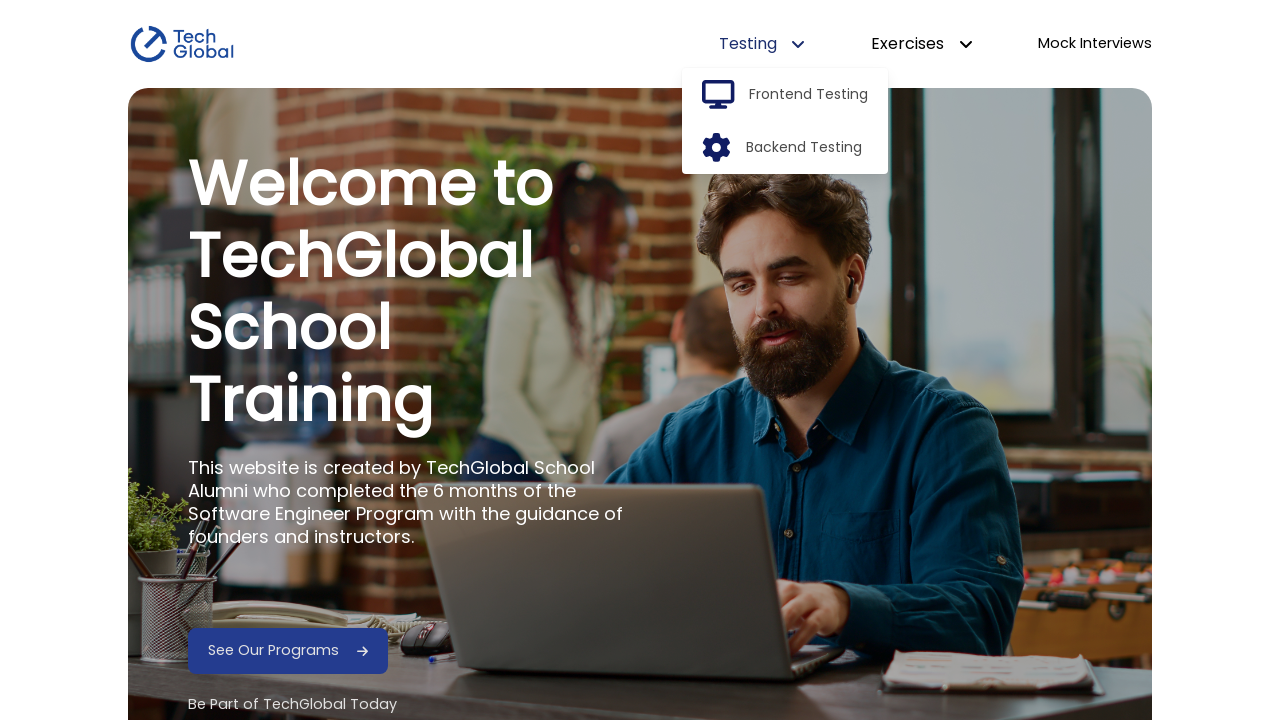

Clicked frontend option from dropdown at (809, 95) on #frontend-option
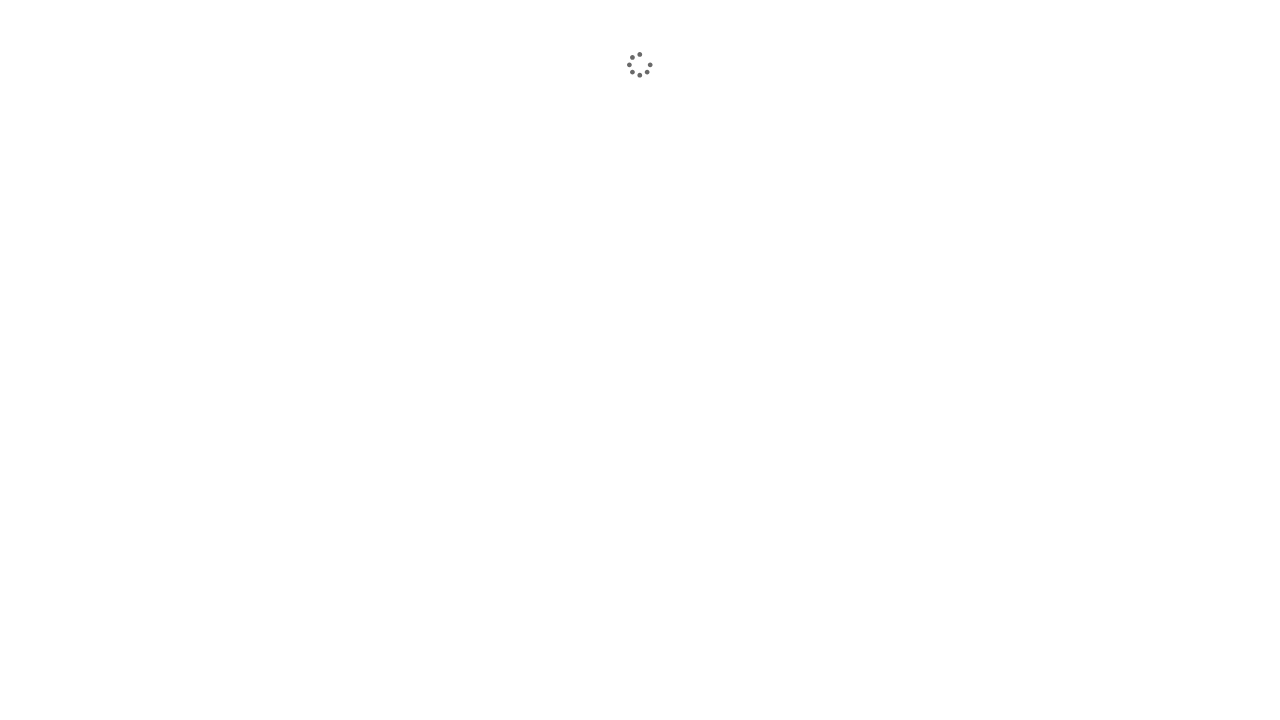

Navigated to Alerts page at (1065, 340) on internal:role=link[name="Alerts"i]
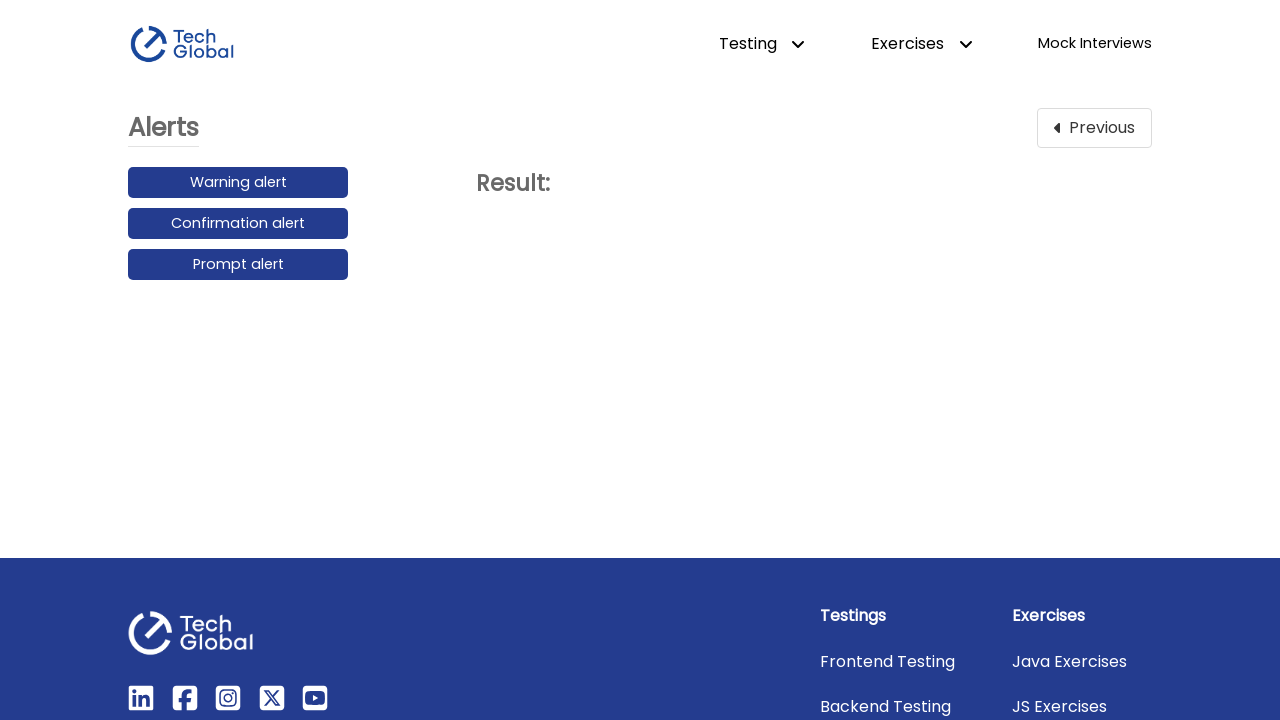

Set up dialog handler to accept alert
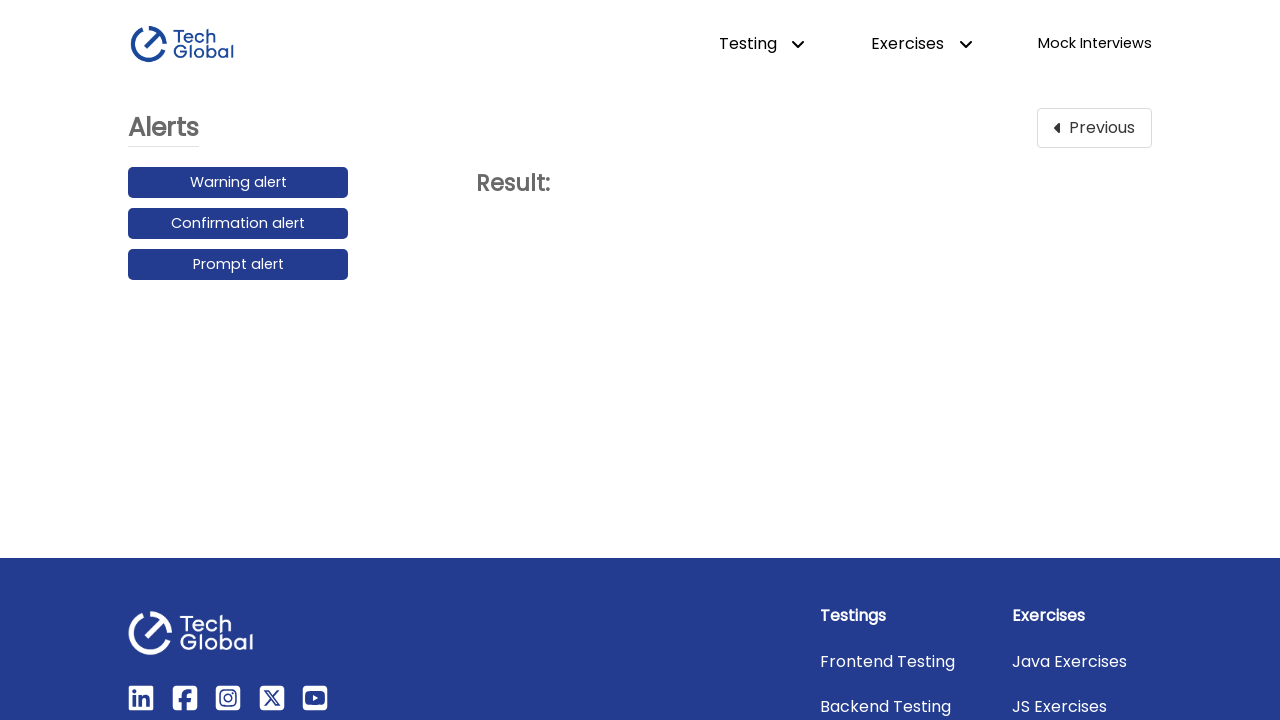

Clicked warning alert button at (238, 183) on [id$="alert"] >> nth=0
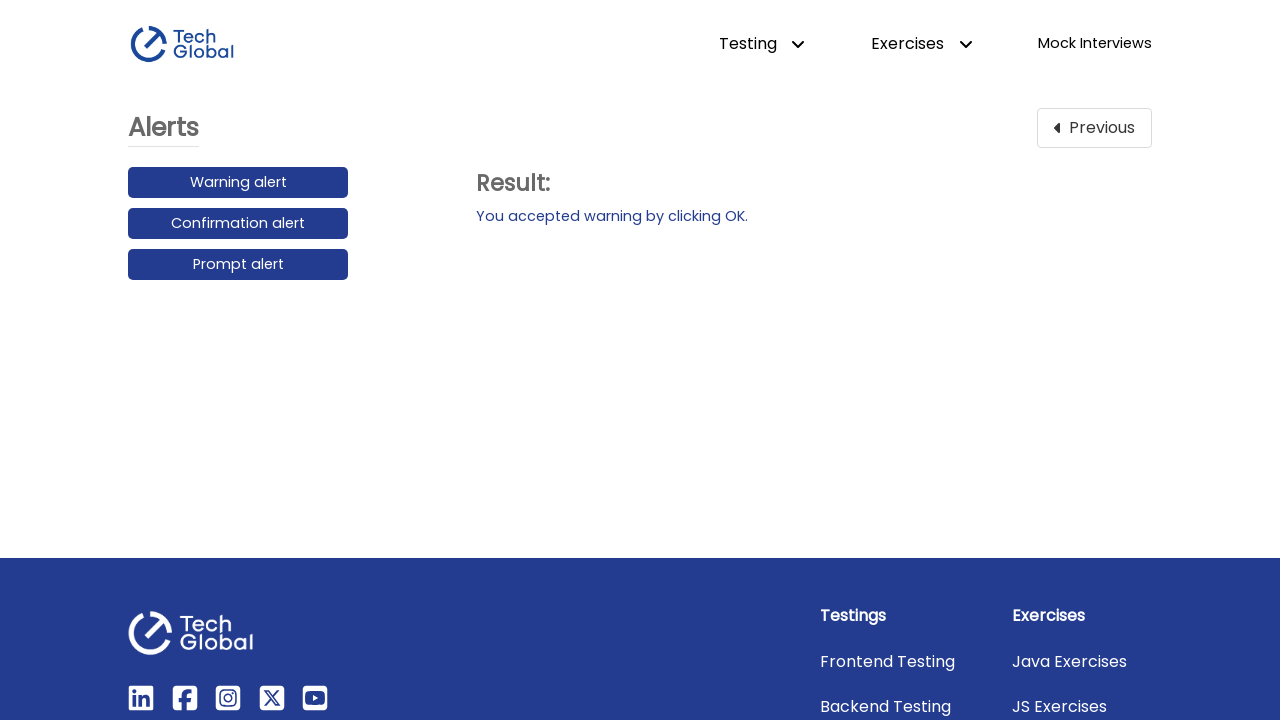

Alert dialog accepted and action result displayed
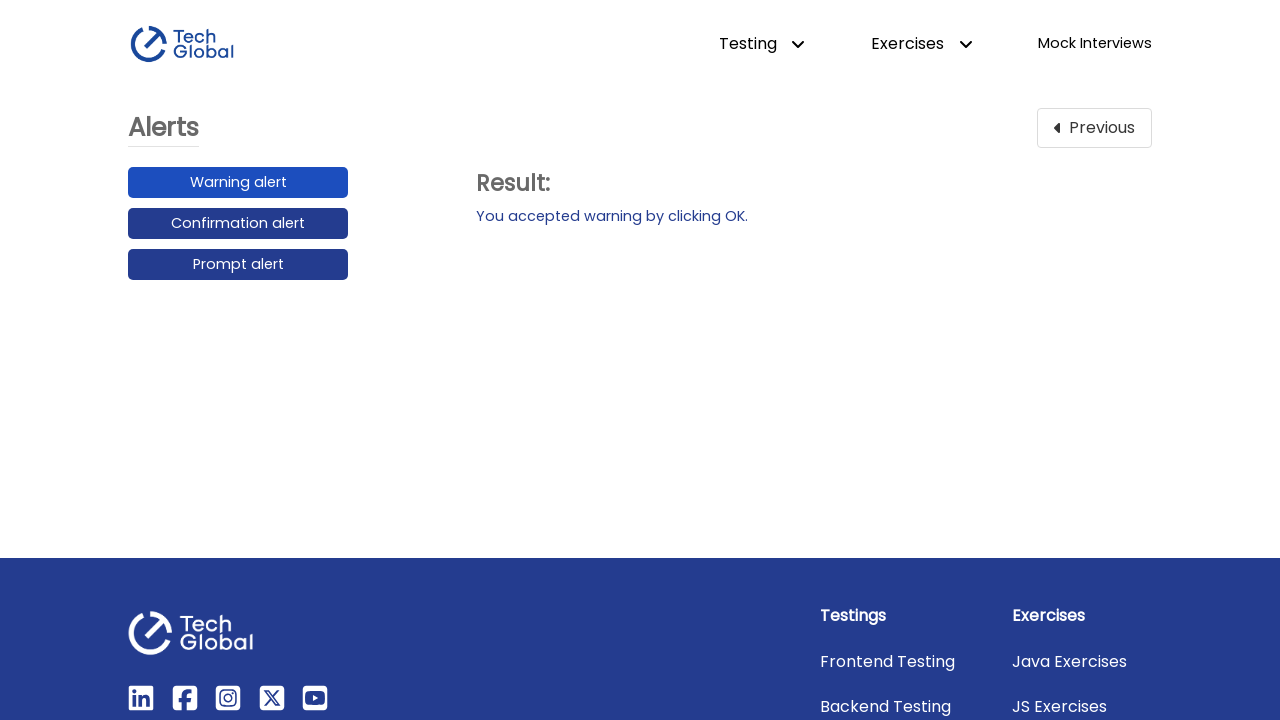

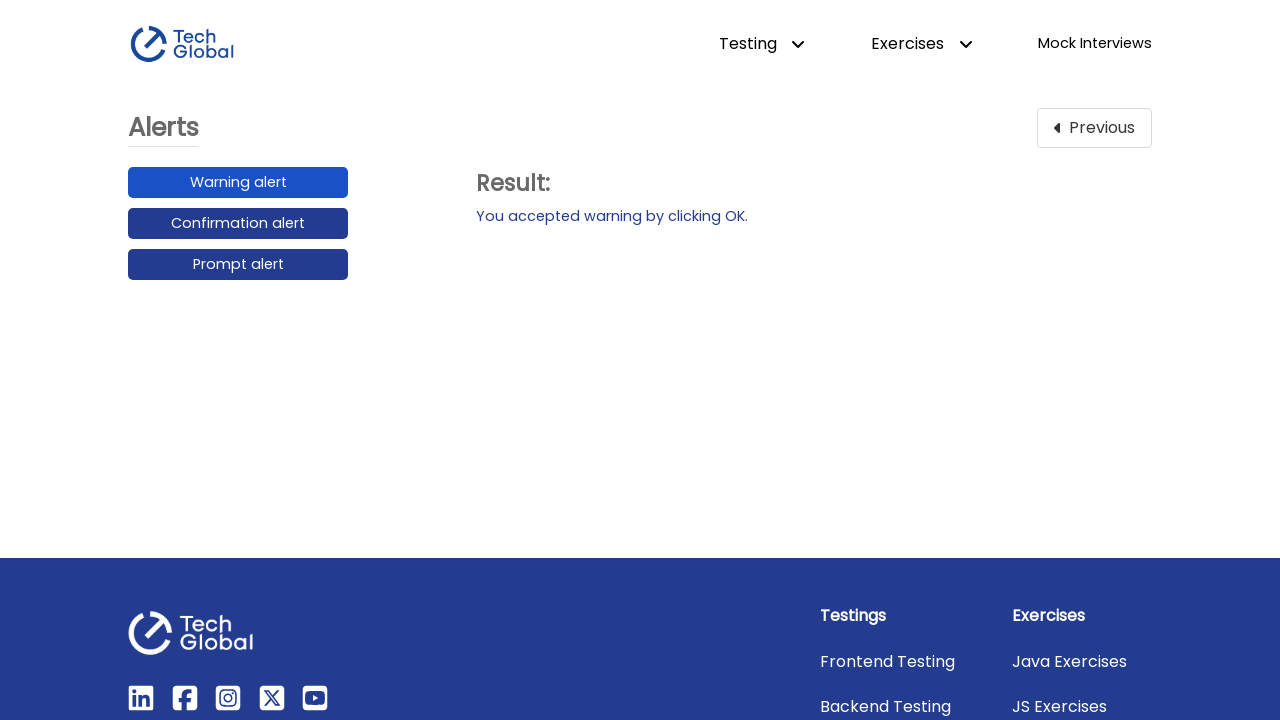